Tests form submission with dynamic attributes by filling in full name, email, event date, and additional details fields, then submitting and verifying the success message appears.

Starting URL: https://training-support.net/webelements/dynamic-attributes

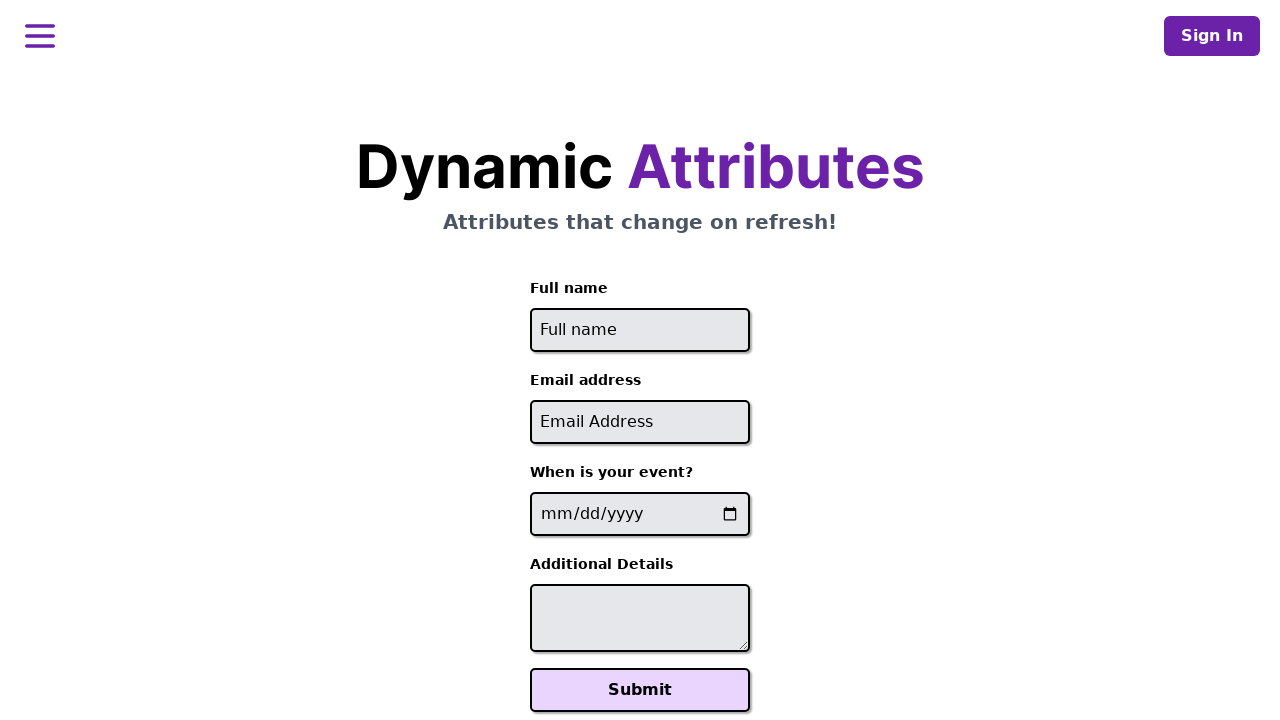

Filled full name field with 'Raiden Shogun' on //input[starts-with(@id, 'full-name')]
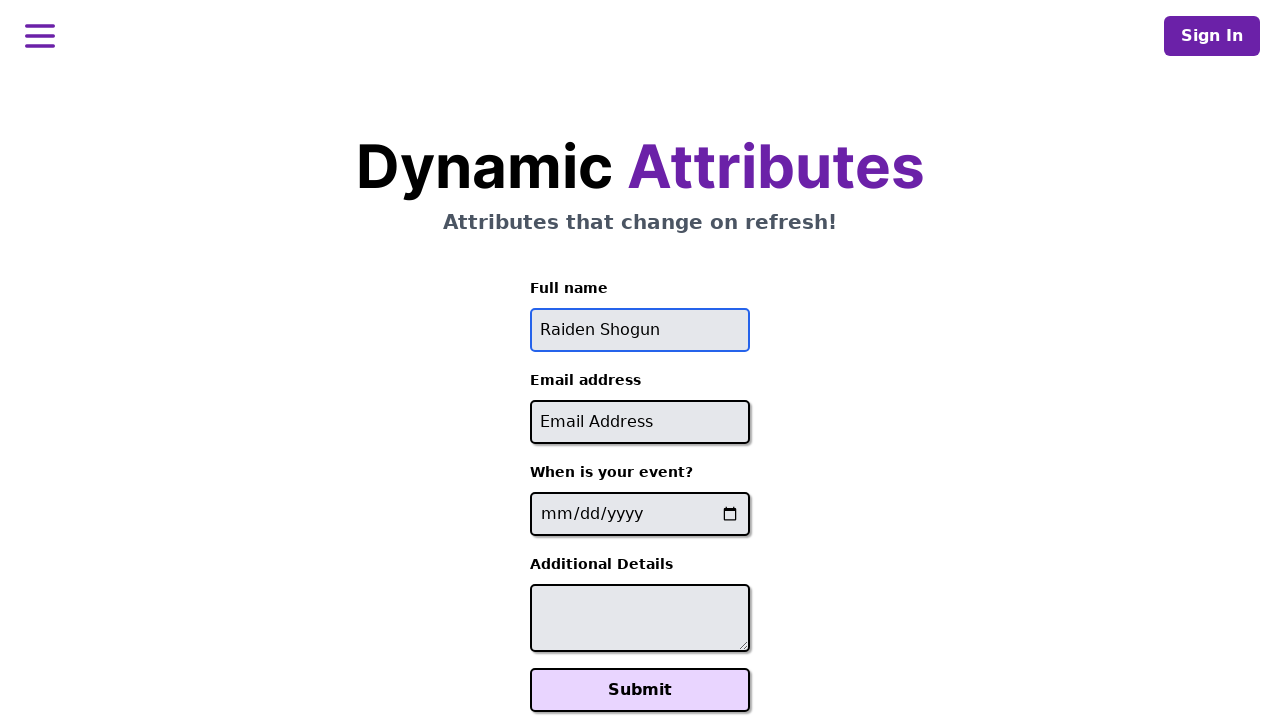

Filled email field with 'raiden@electromail.com' on //input[contains(@id, '-email')]
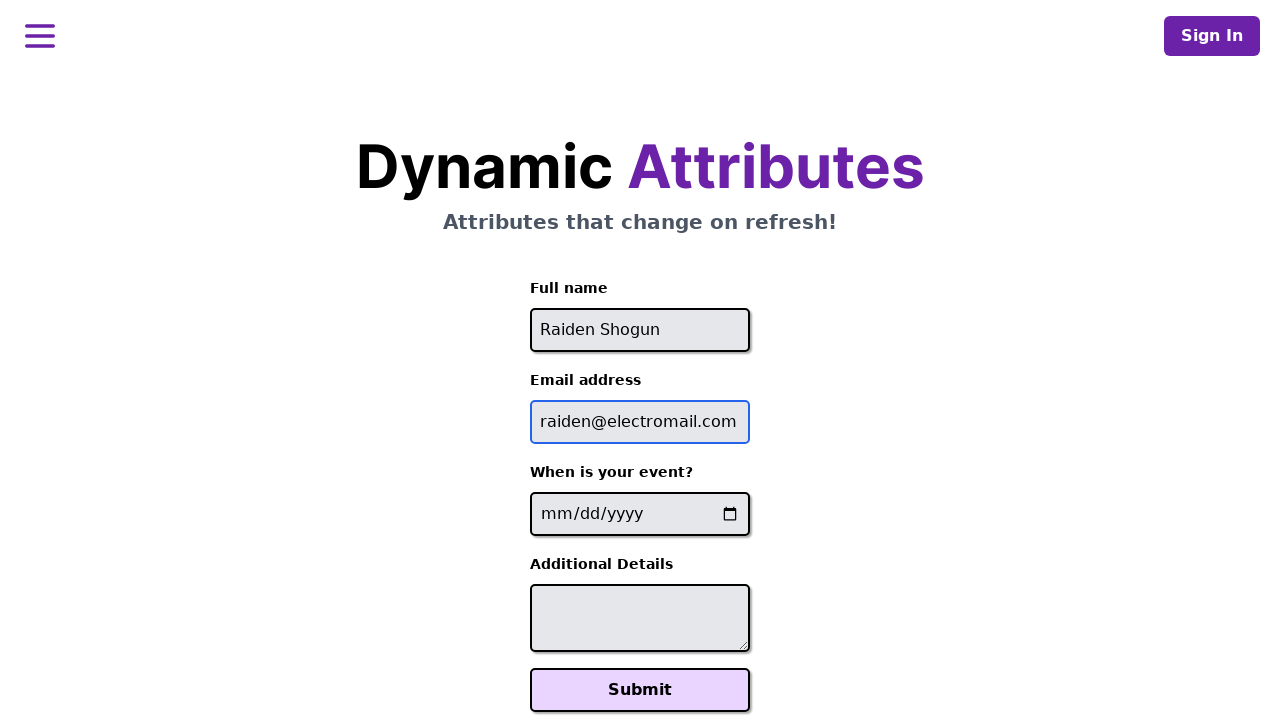

Filled event date field with '2025-06-26' on //input[contains(@name, '-event-date-')]
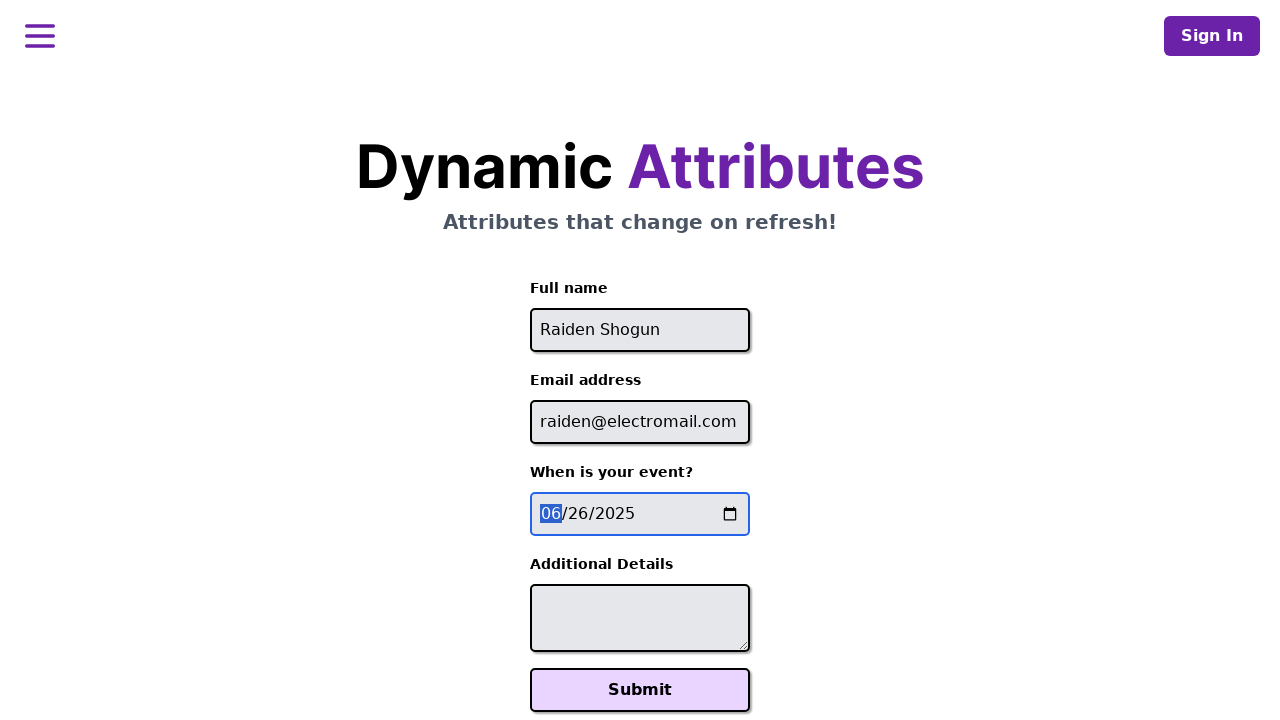

Filled additional details field with 'It will be electric!' on //textarea[contains(@id, '-additional-details-')]
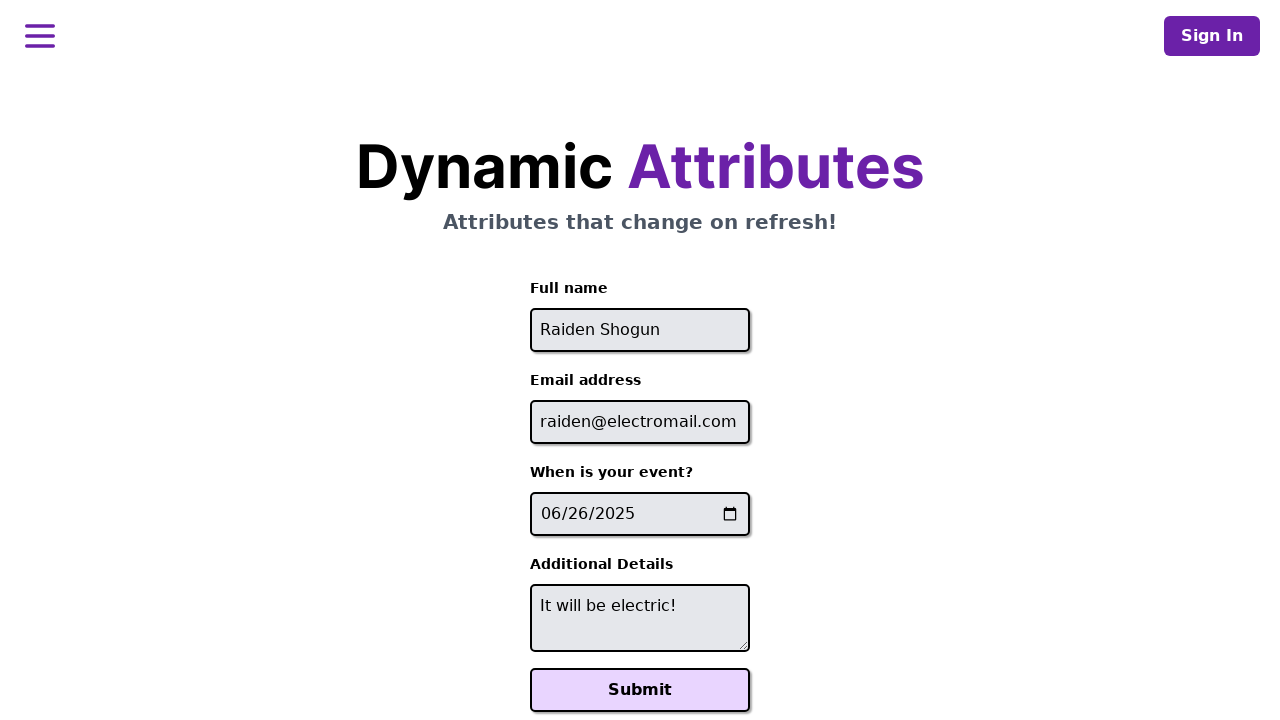

Clicked Submit button to submit the form at (640, 690) on xpath=//button[text()='Submit']
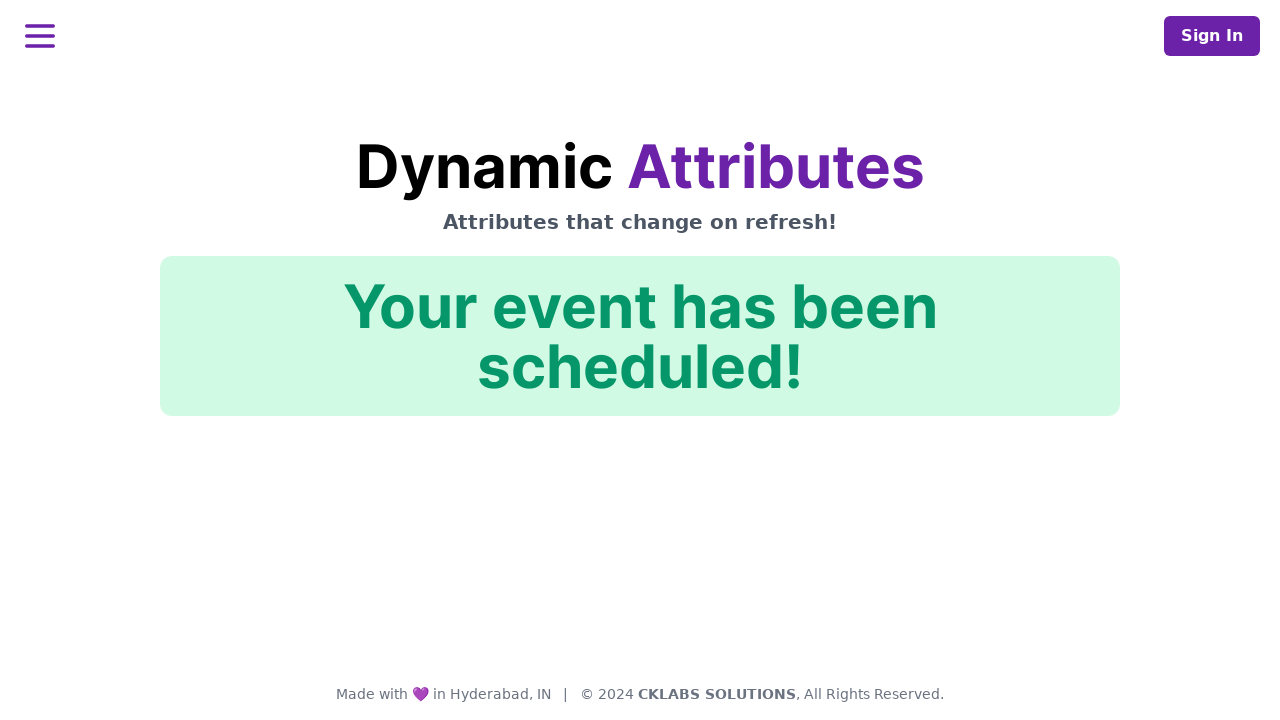

Success message appeared on the page
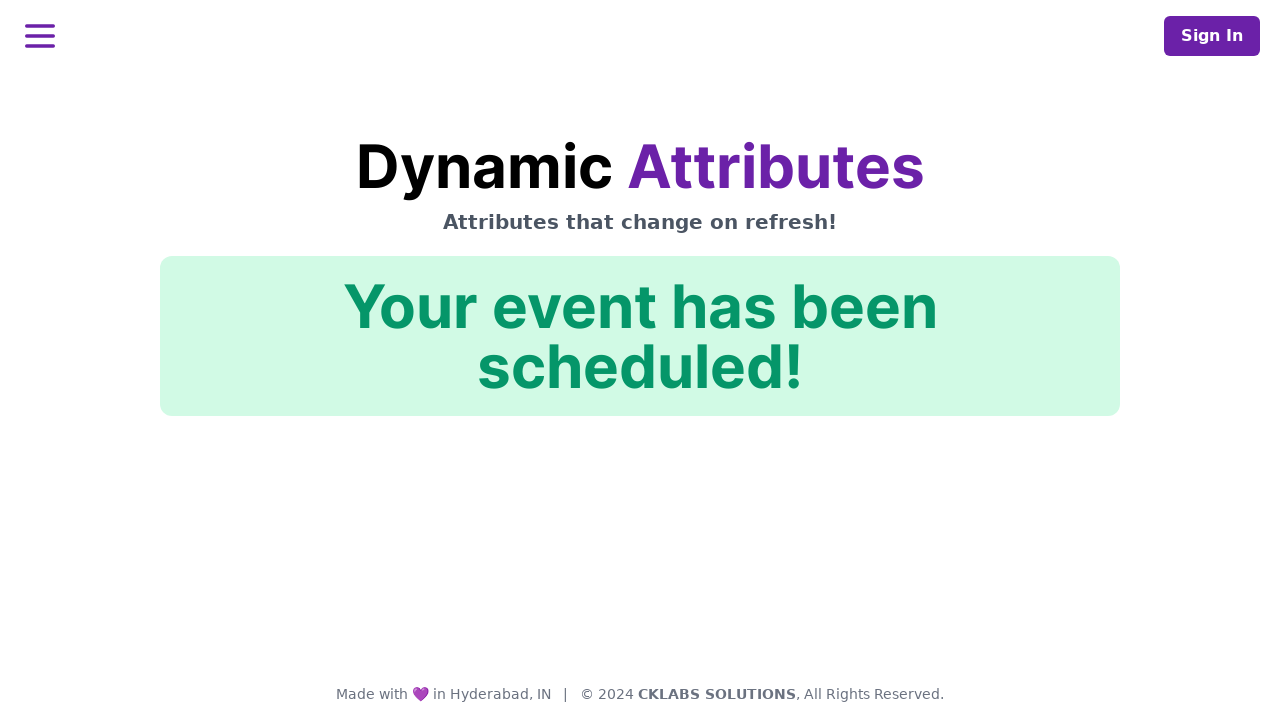

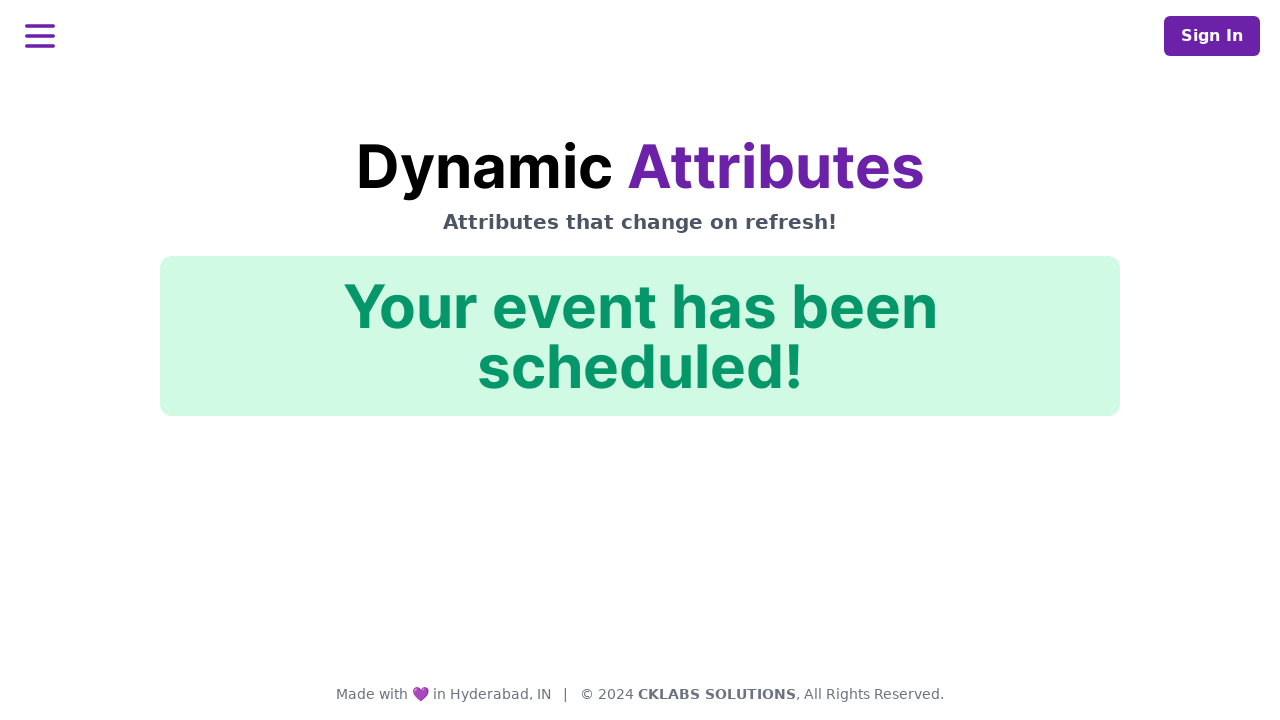